Tests dropdown selection using Playwright's built-in select_option method to choose an item by visible text, then verifies the selection.

Starting URL: http://the-internet.herokuapp.com/dropdown

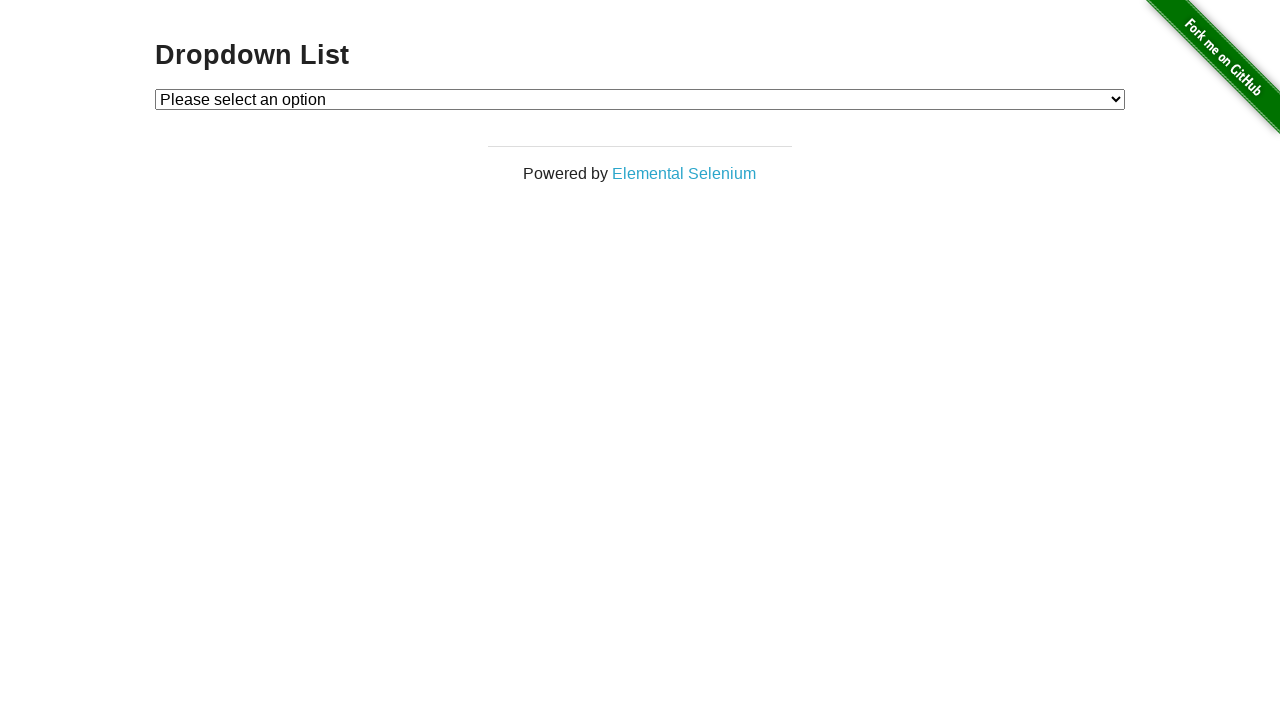

Selected 'Option 1' from dropdown by visible text on #dropdown
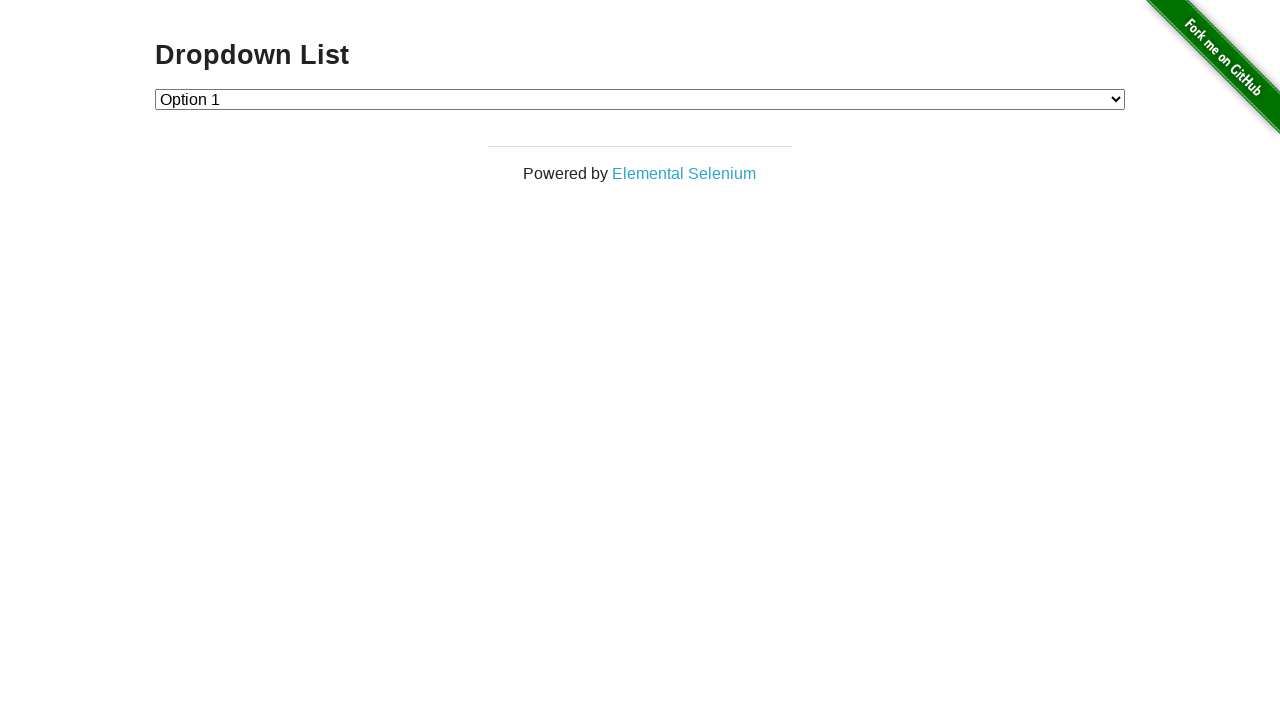

Retrieved selected option text from dropdown
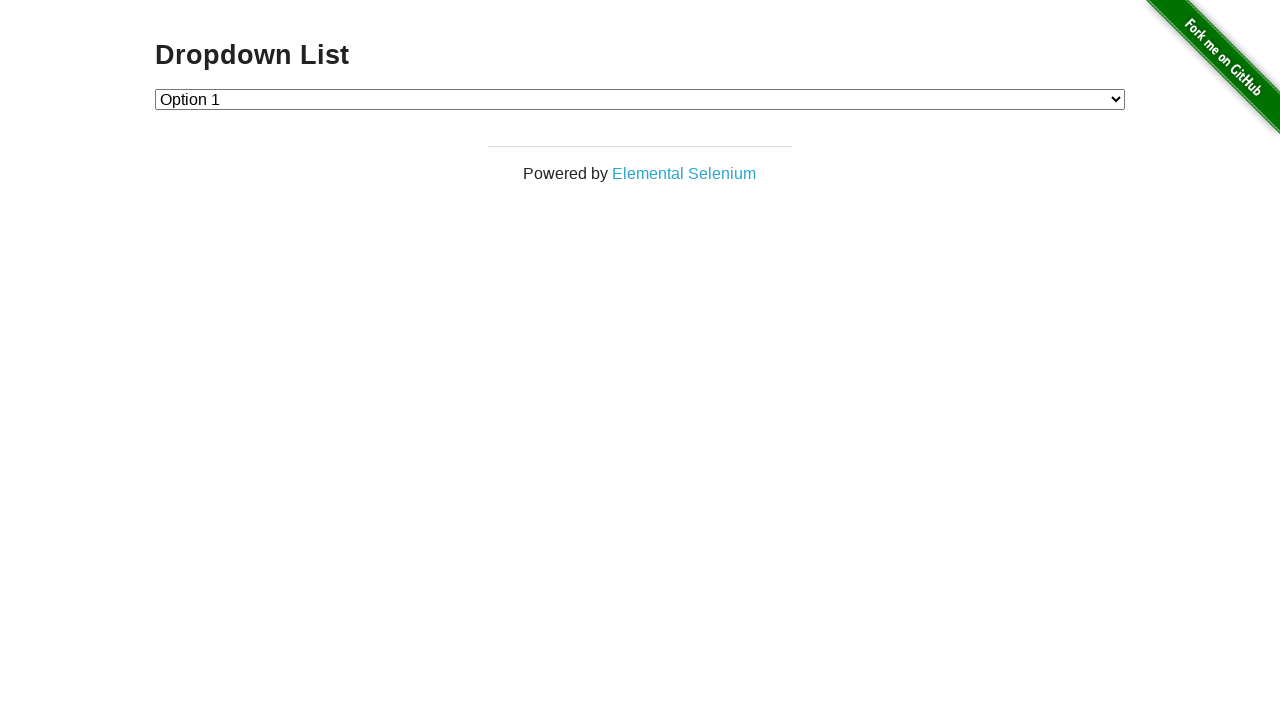

Verified that 'Option 1' was successfully selected in the dropdown
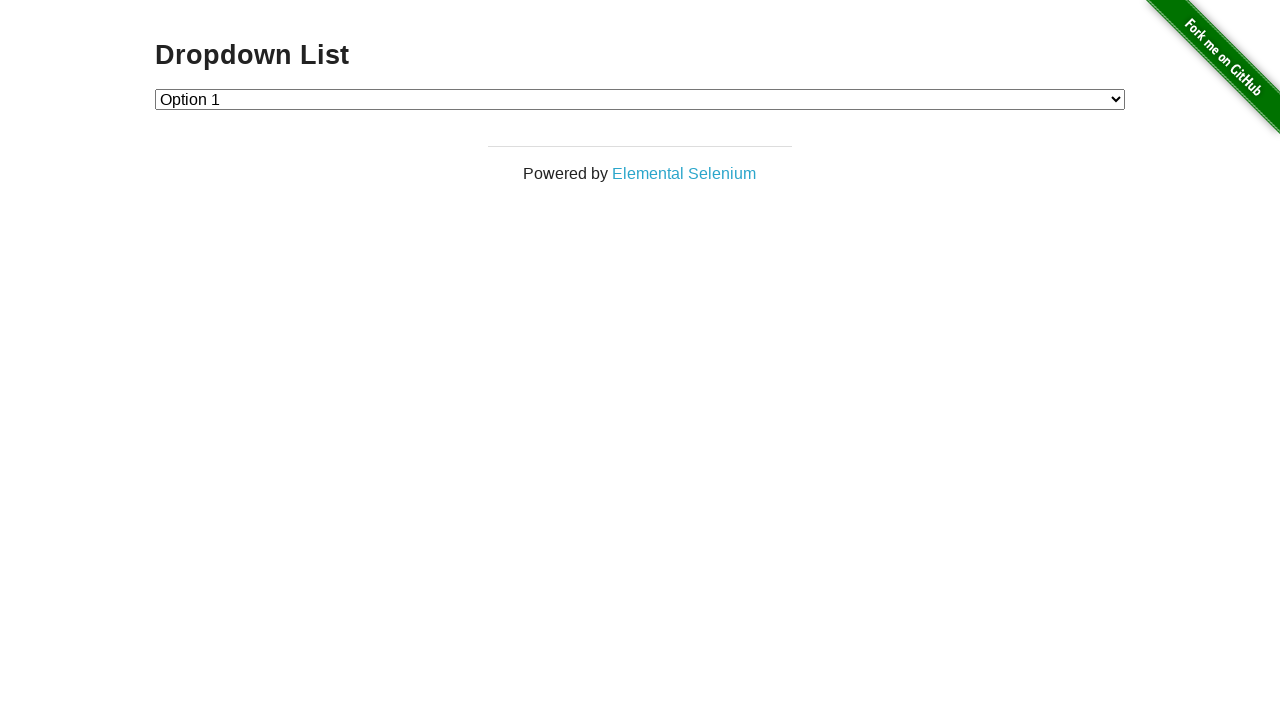

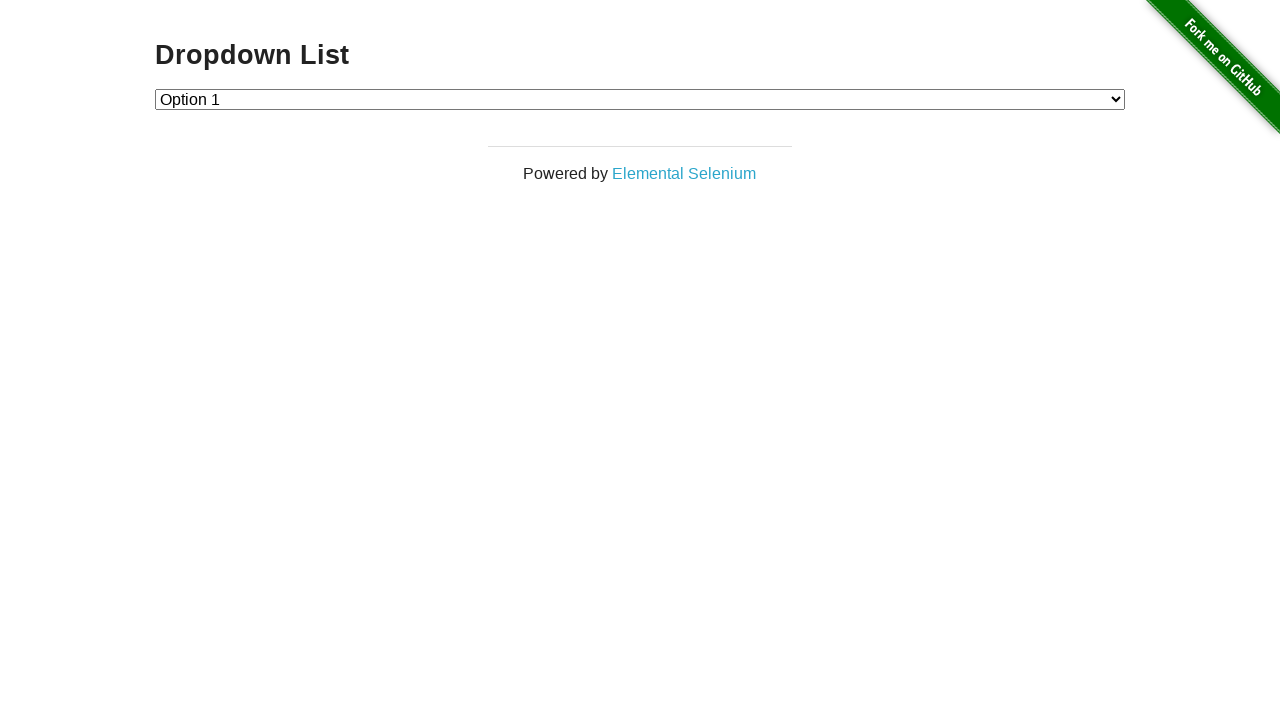